Tests dynamic dropdown selection by clicking on origin station dropdown and selecting departure and arrival cities

Starting URL: https://rahulshettyacademy.com/dropdownsPractise/

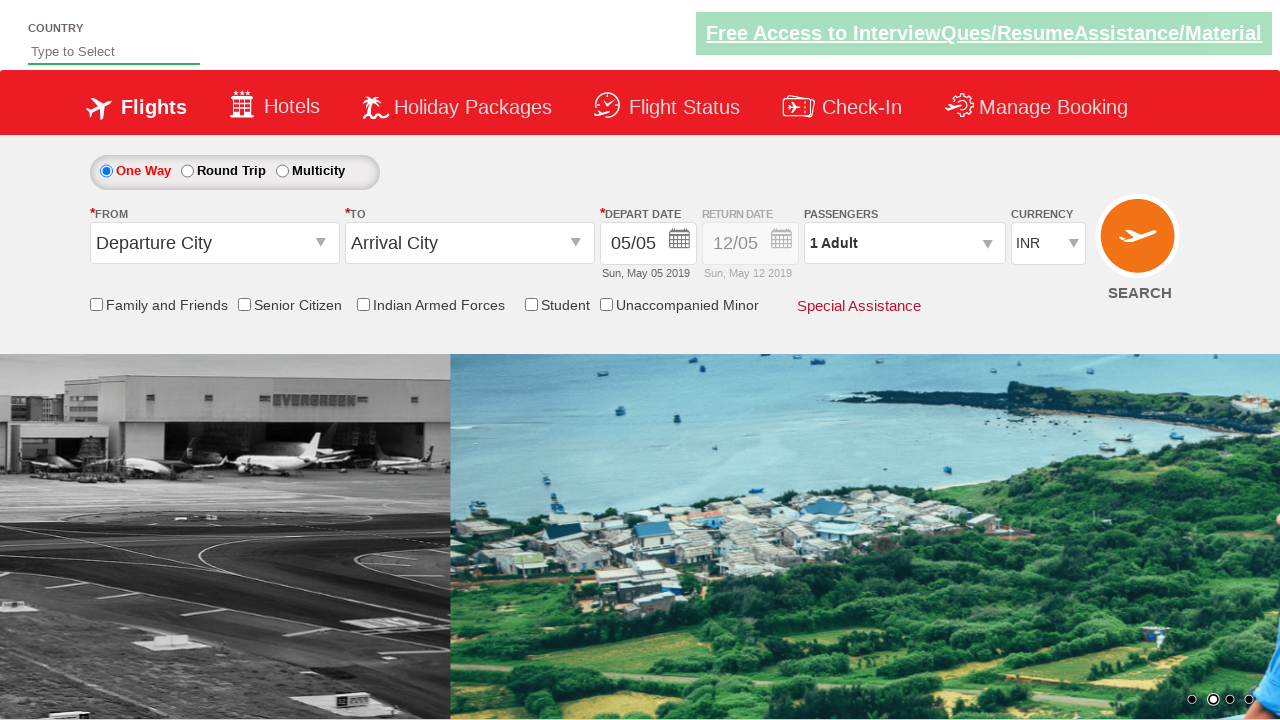

Clicked on origin station dropdown at (214, 243) on xpath=//input[@id='ctl00_mainContent_ddl_originStation1_CTXT']
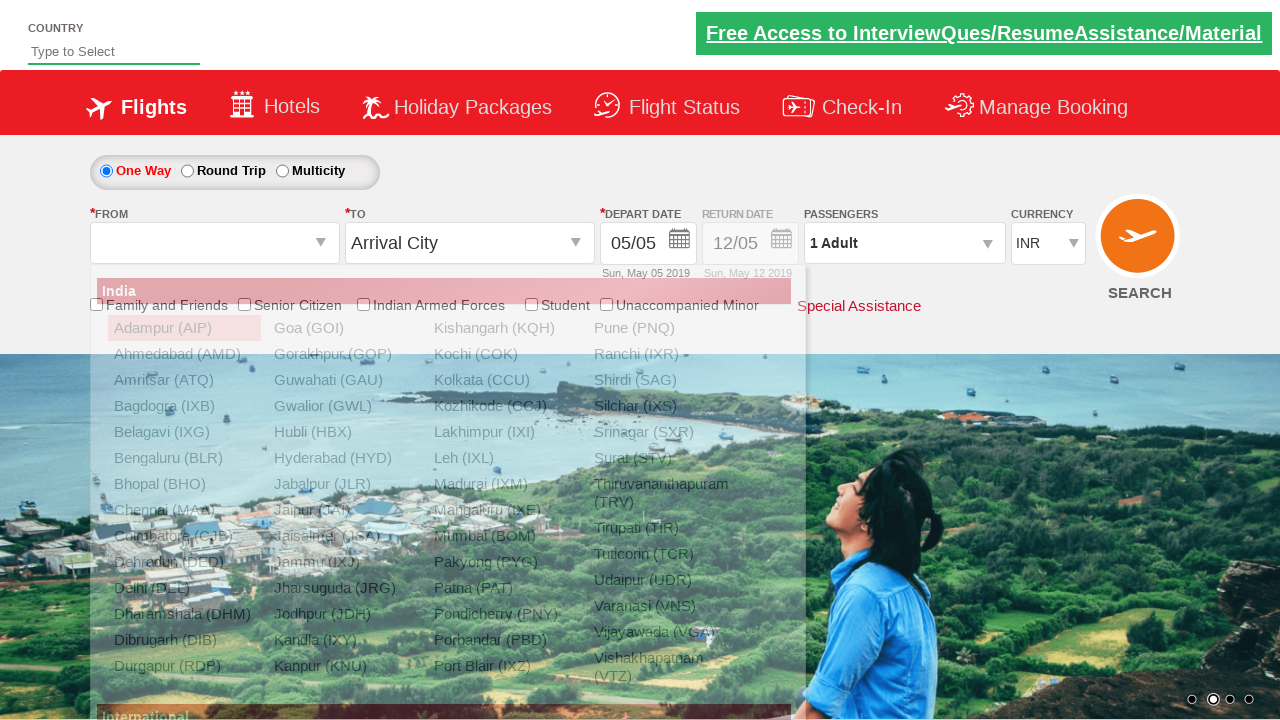

Selected Bangalore (BLR) as departure city at (184, 458) on xpath=//a[@value='BLR']
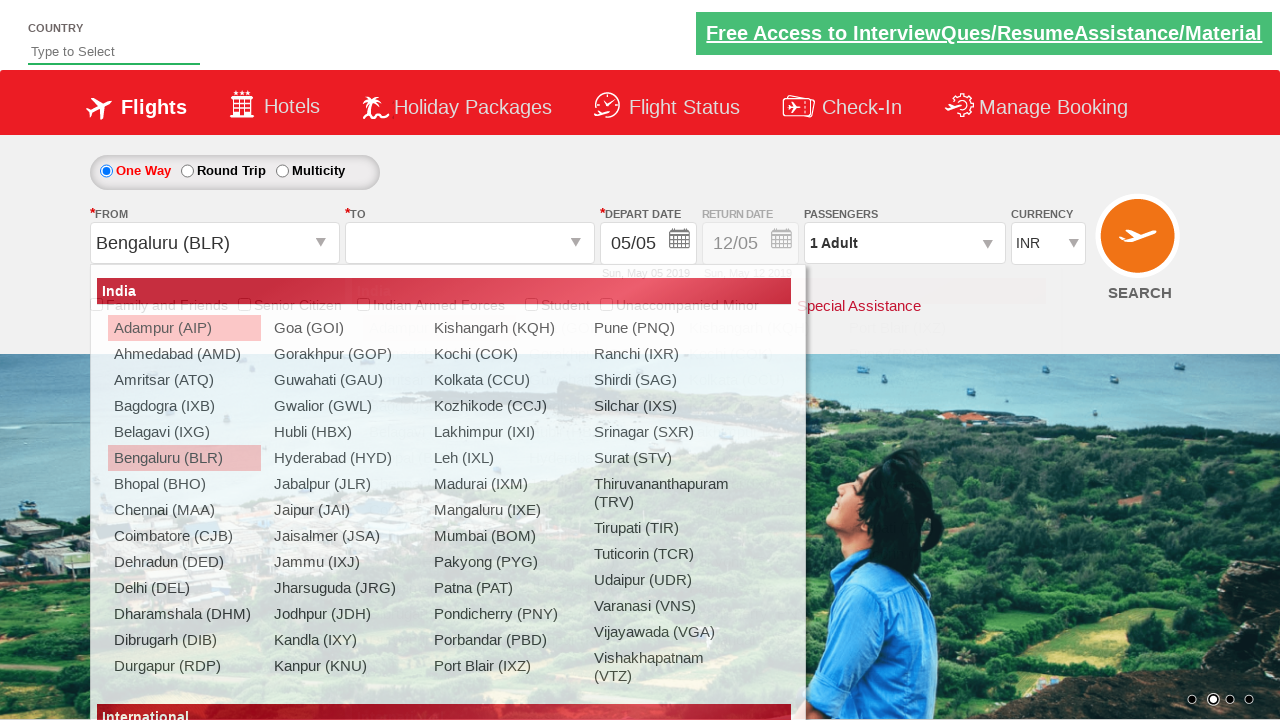

Selected Chennai (MAA) as arrival city at (439, 484) on (//a[@value='MAA'])[2]
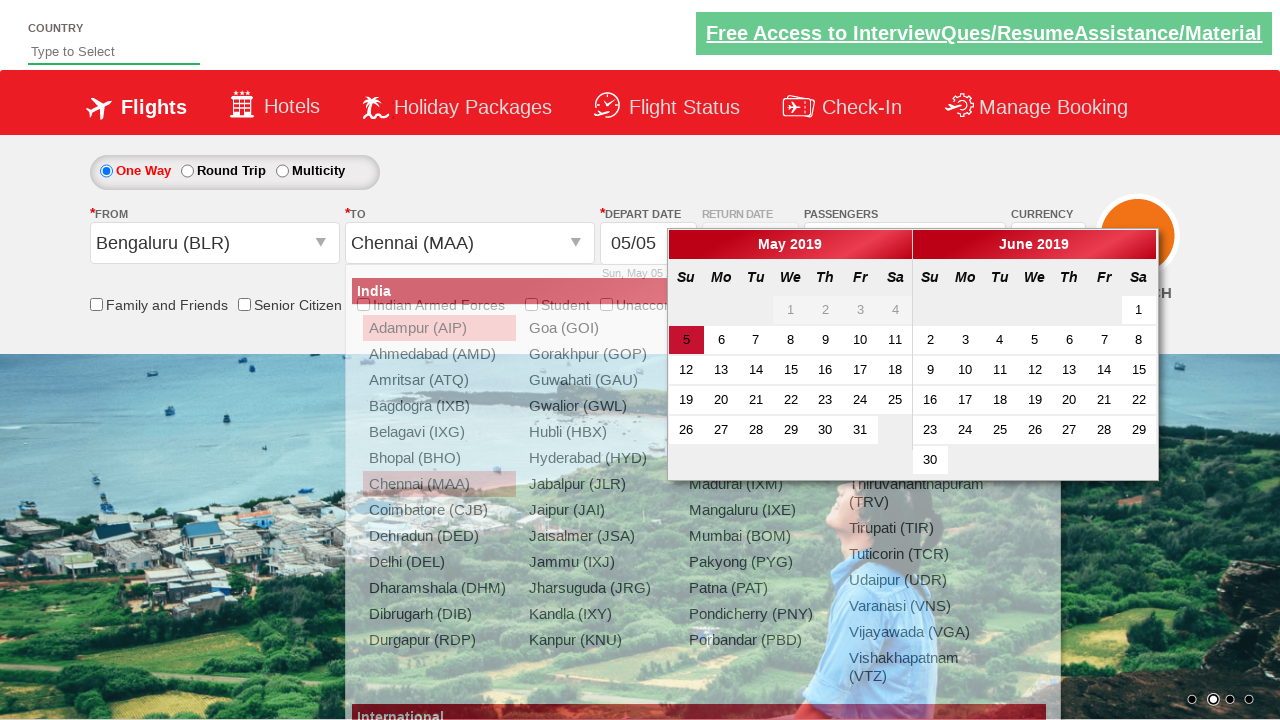

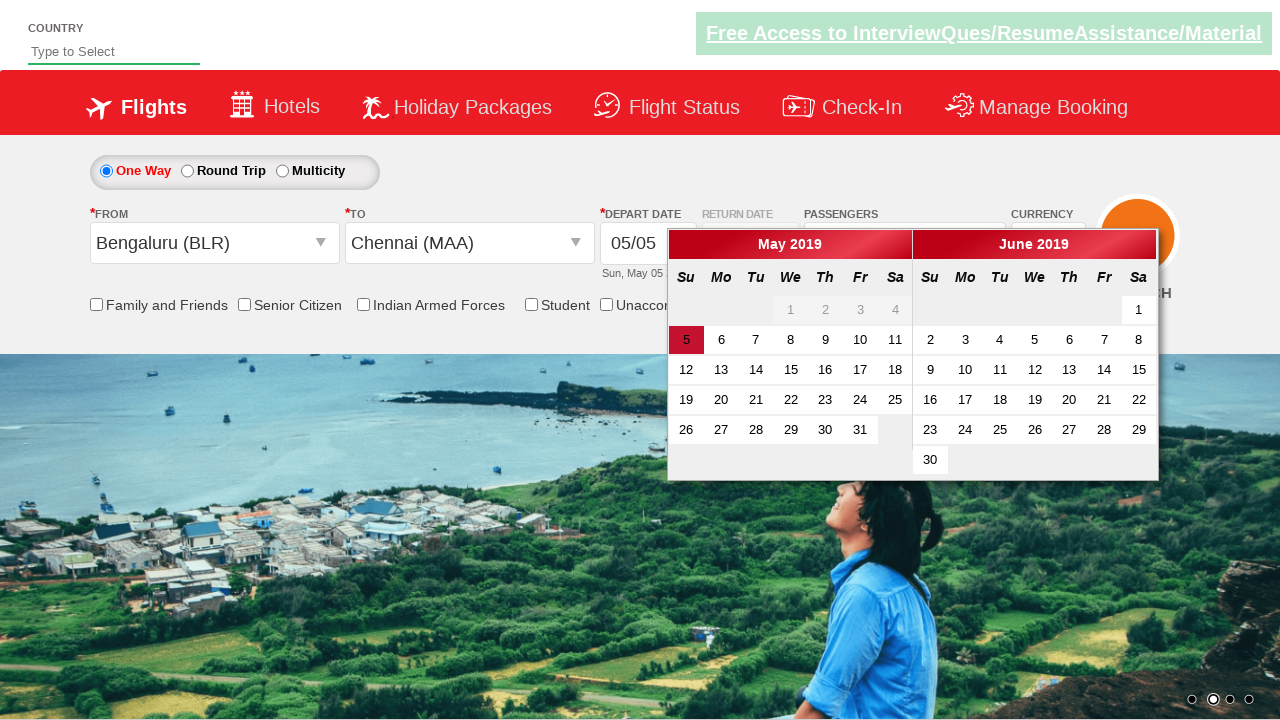